Verifies that the page URL matches the expected login page URL

Starting URL: https://opensource-demo.orangehrmlive.com/web/index.php/auth/login

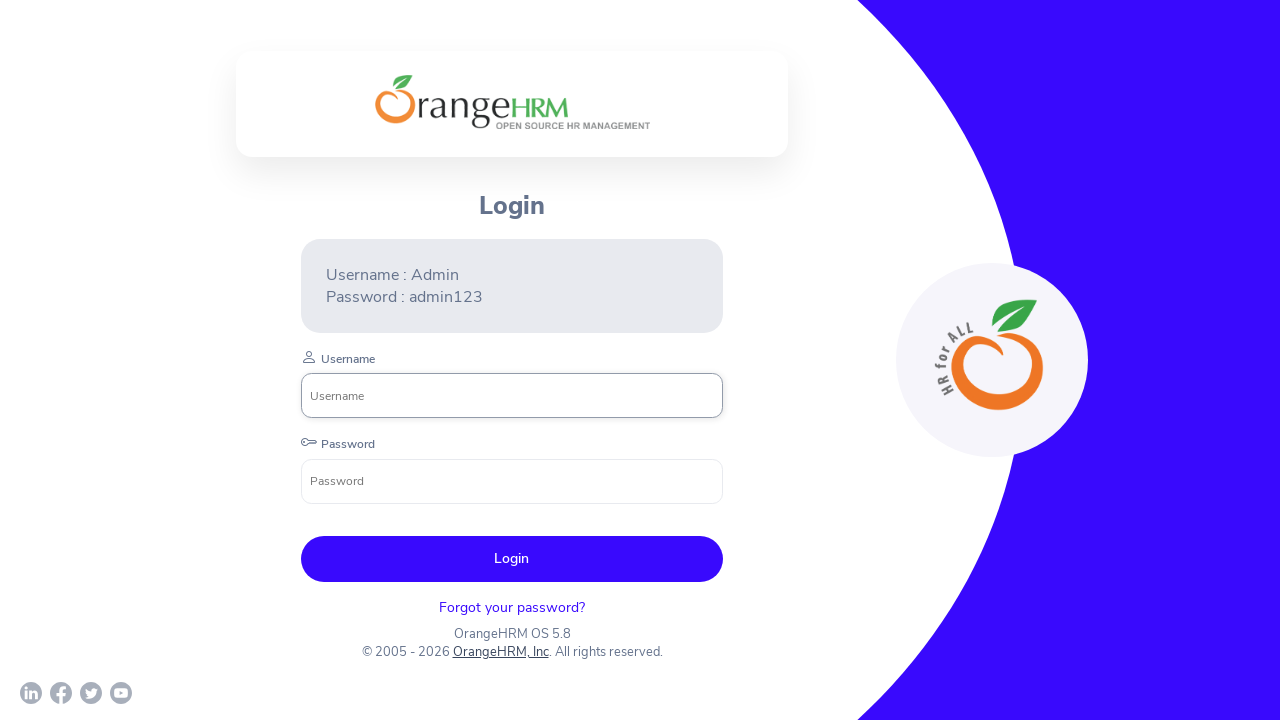

Verified page URL matches expected login page URL
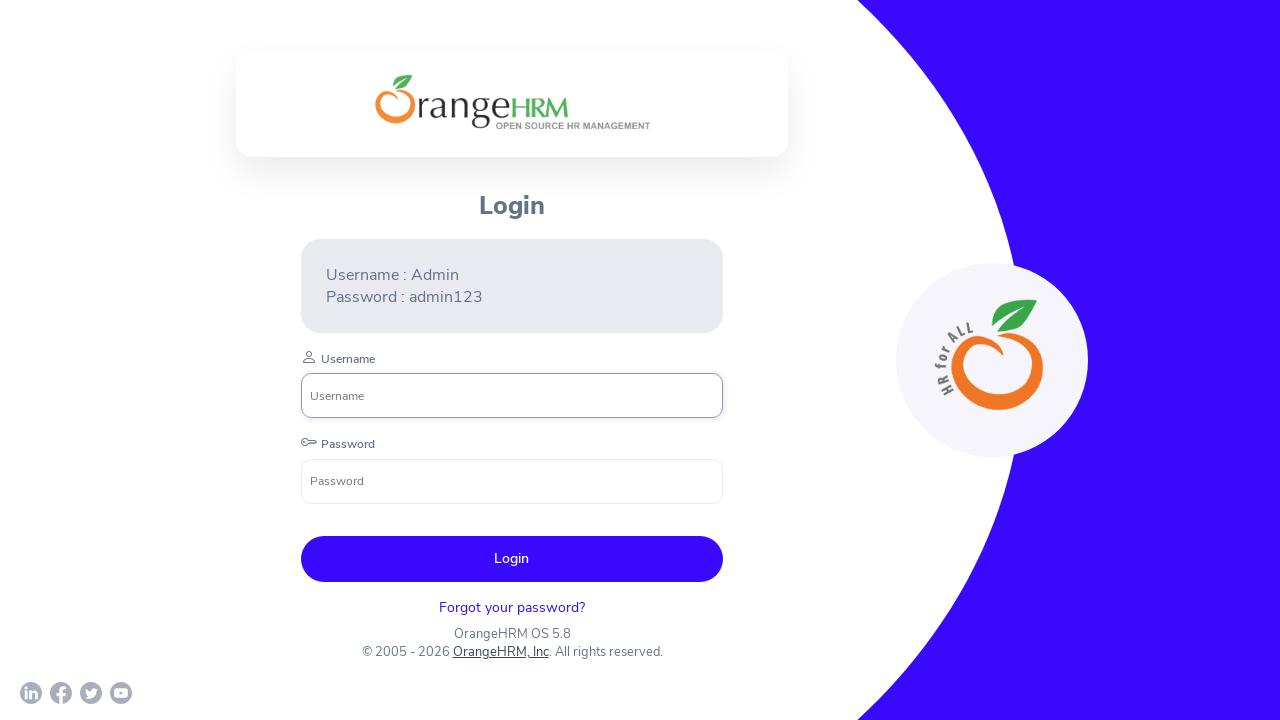

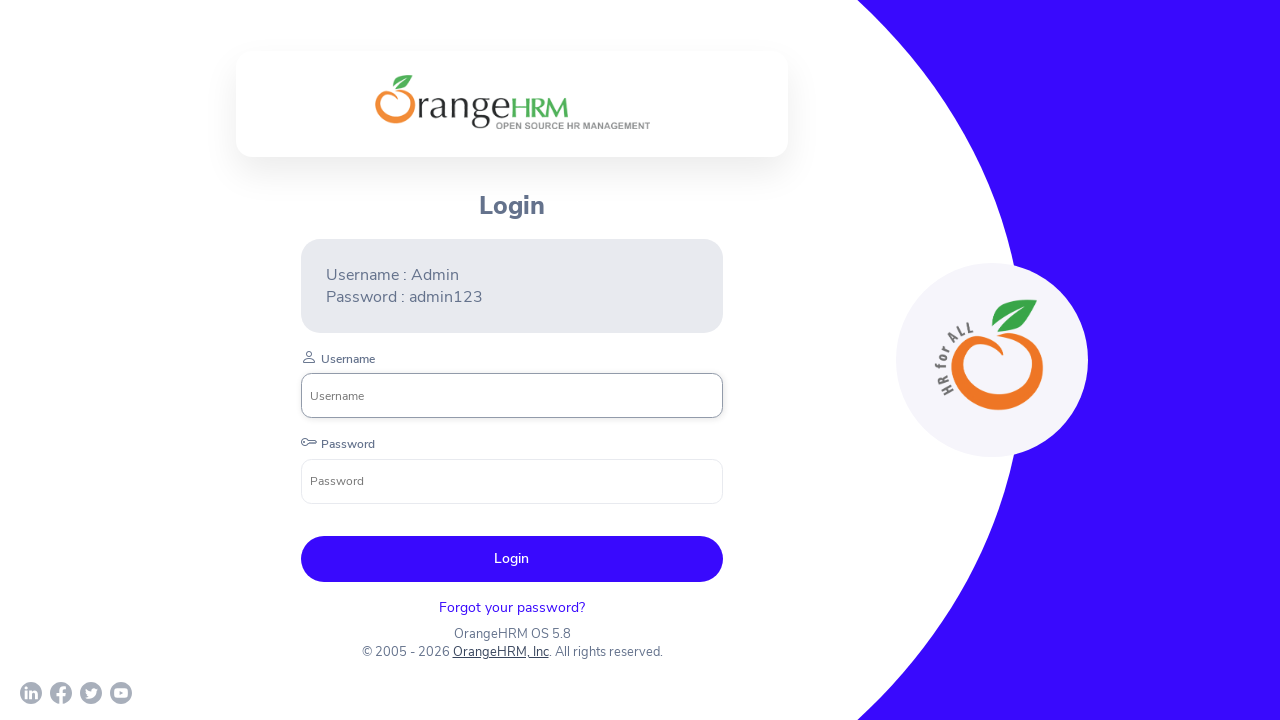